Maximizes the window then resizes it to half of the full screen dimensions

Starting URL: http://www.compendiumdev.co.uk/selenium/bounce.html

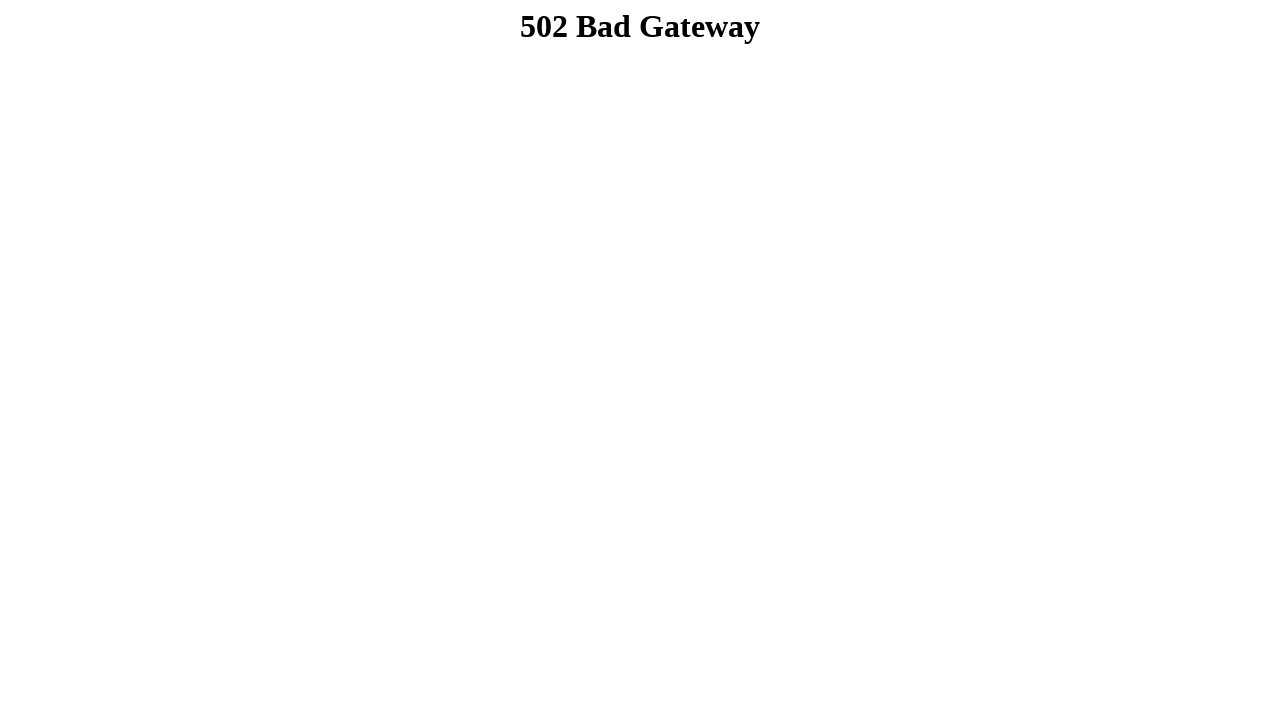

Maximized window to 1920x1080
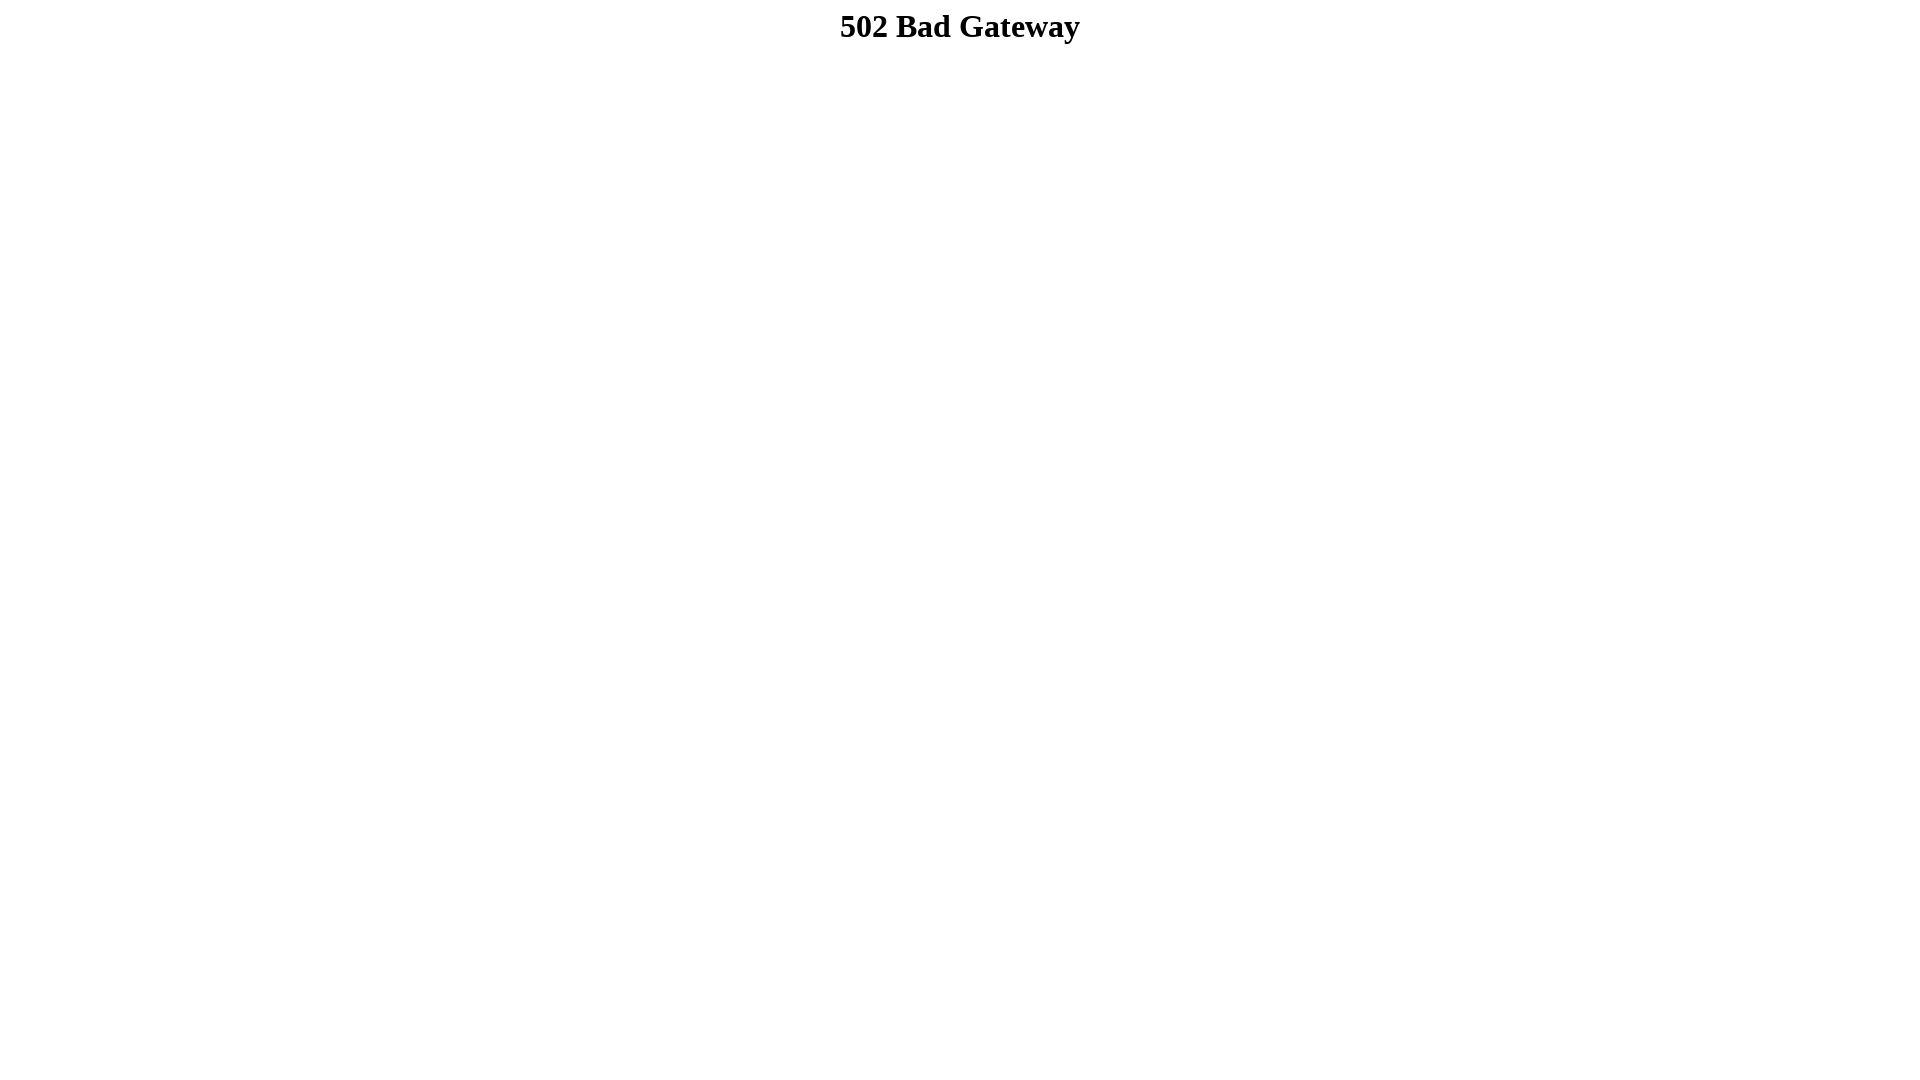

Resized window to half dimensions (960x540)
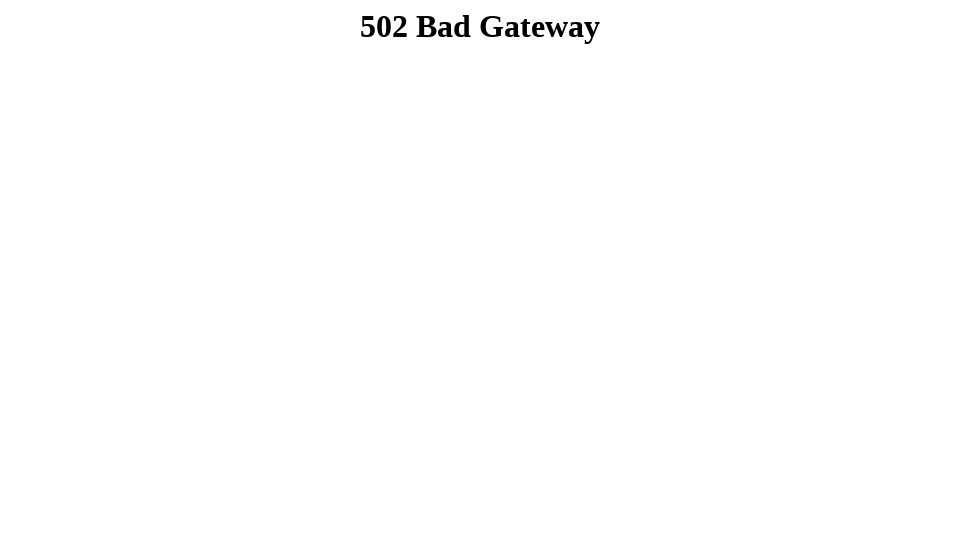

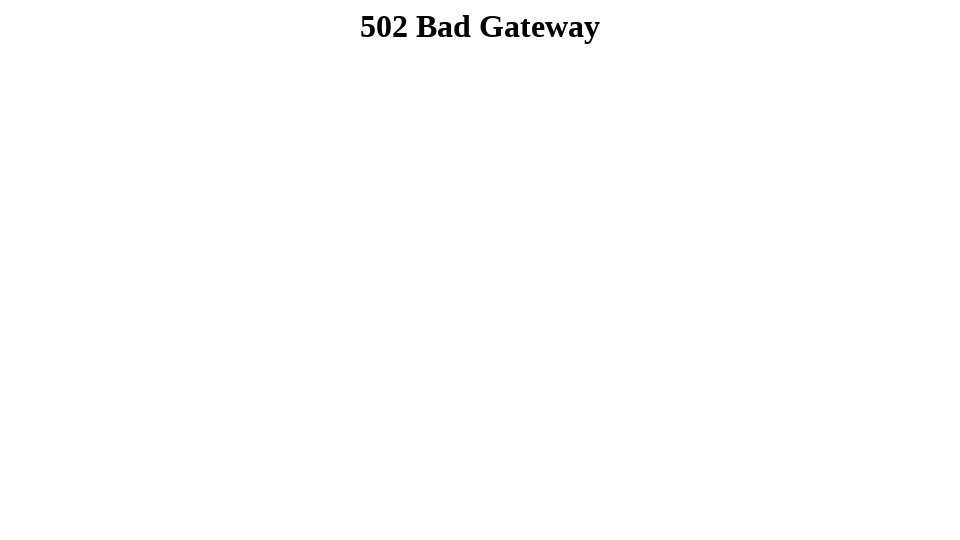